Tests navigation between different pages on the LIC India website, visiting the corporate agent and individual agent guideline pages

Starting URL: https://www.licindia.in/

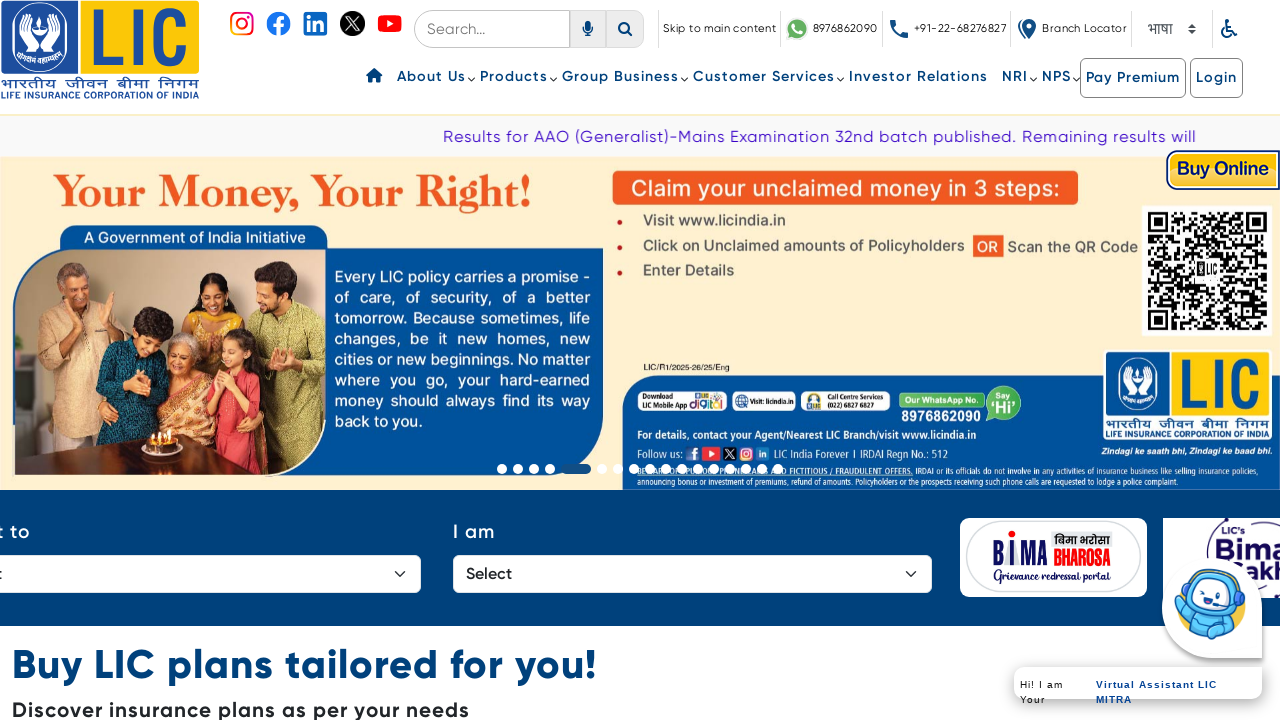

Navigated to Corporate Agent guidelines page
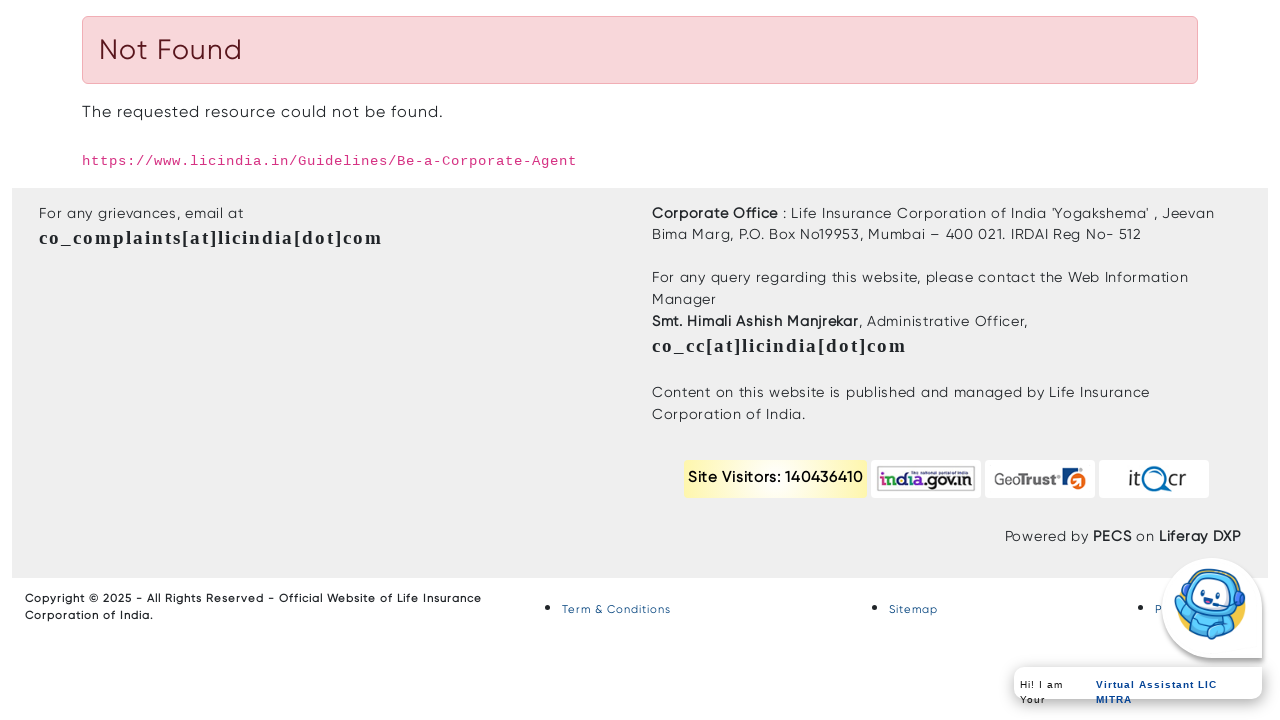

Corporate Agent guidelines page loaded
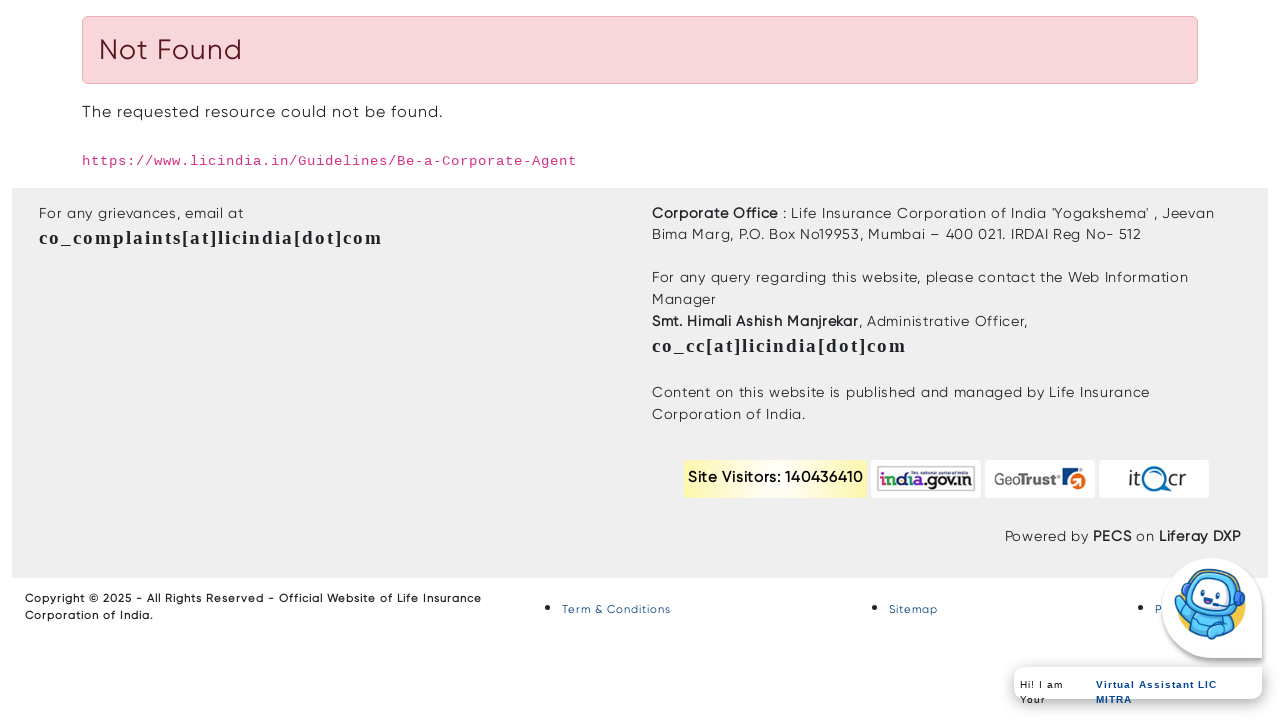

Navigated to Individual Agent guidelines page
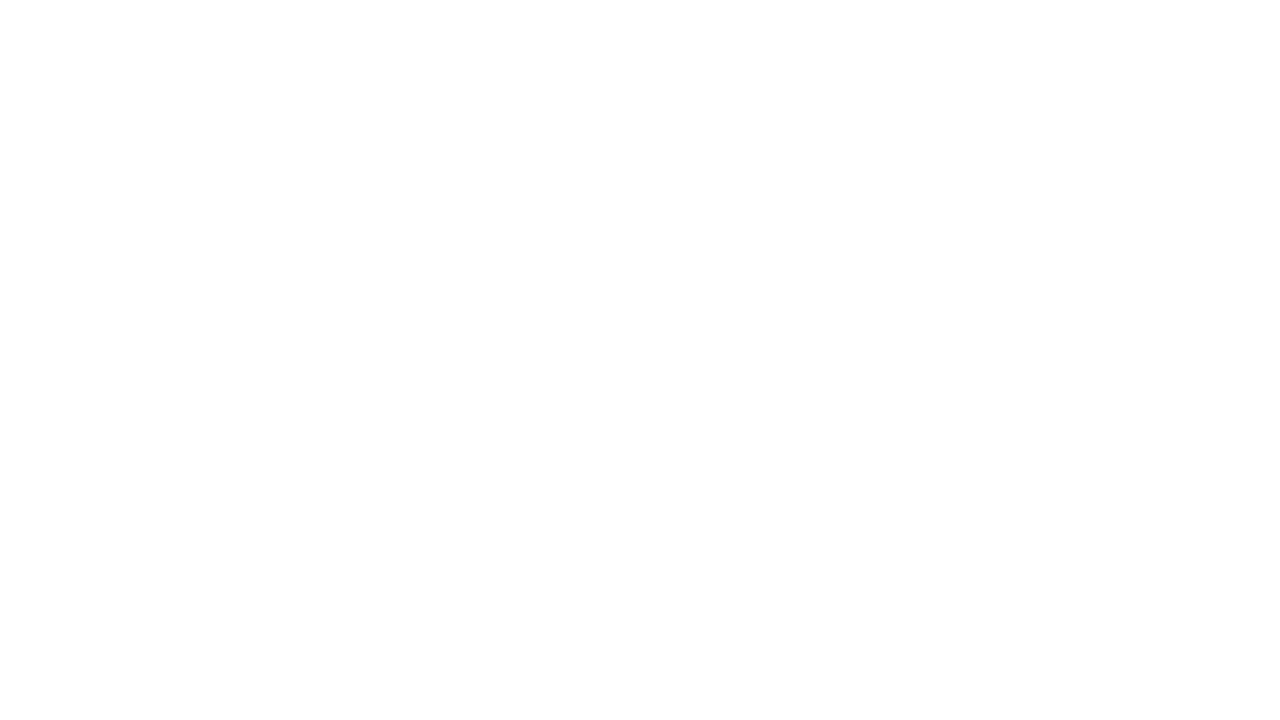

Individual Agent guidelines page loaded
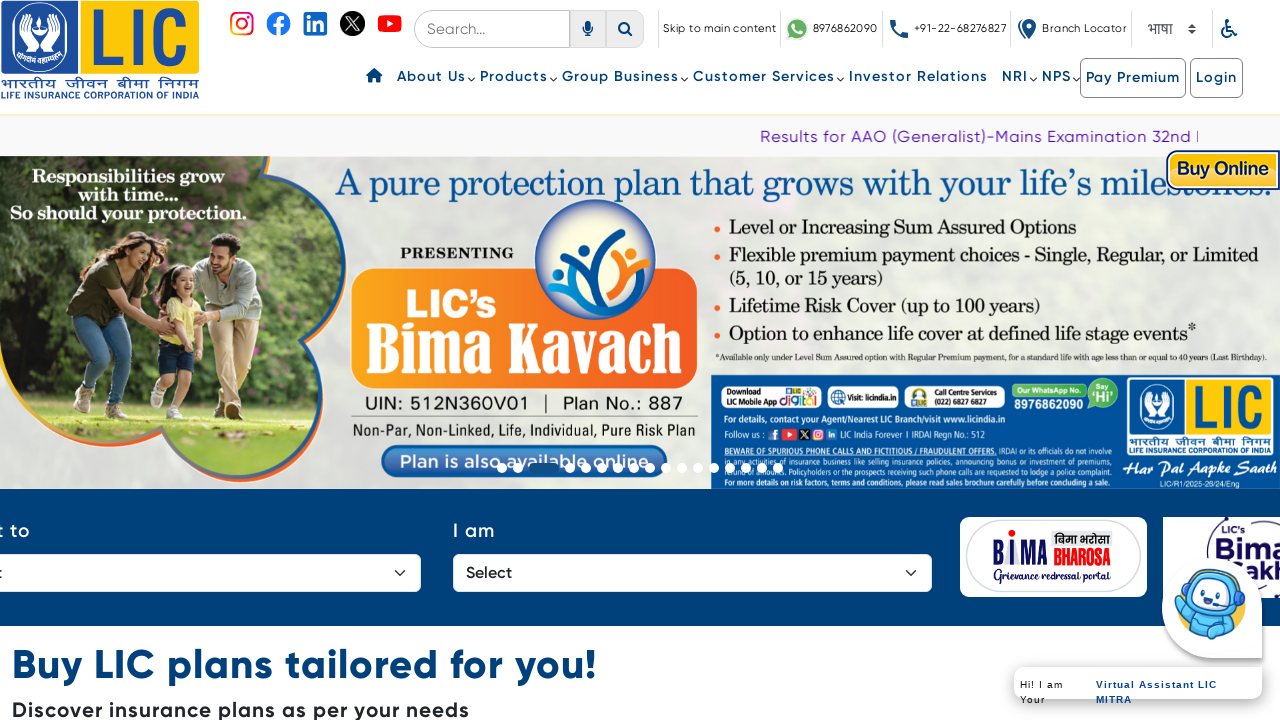

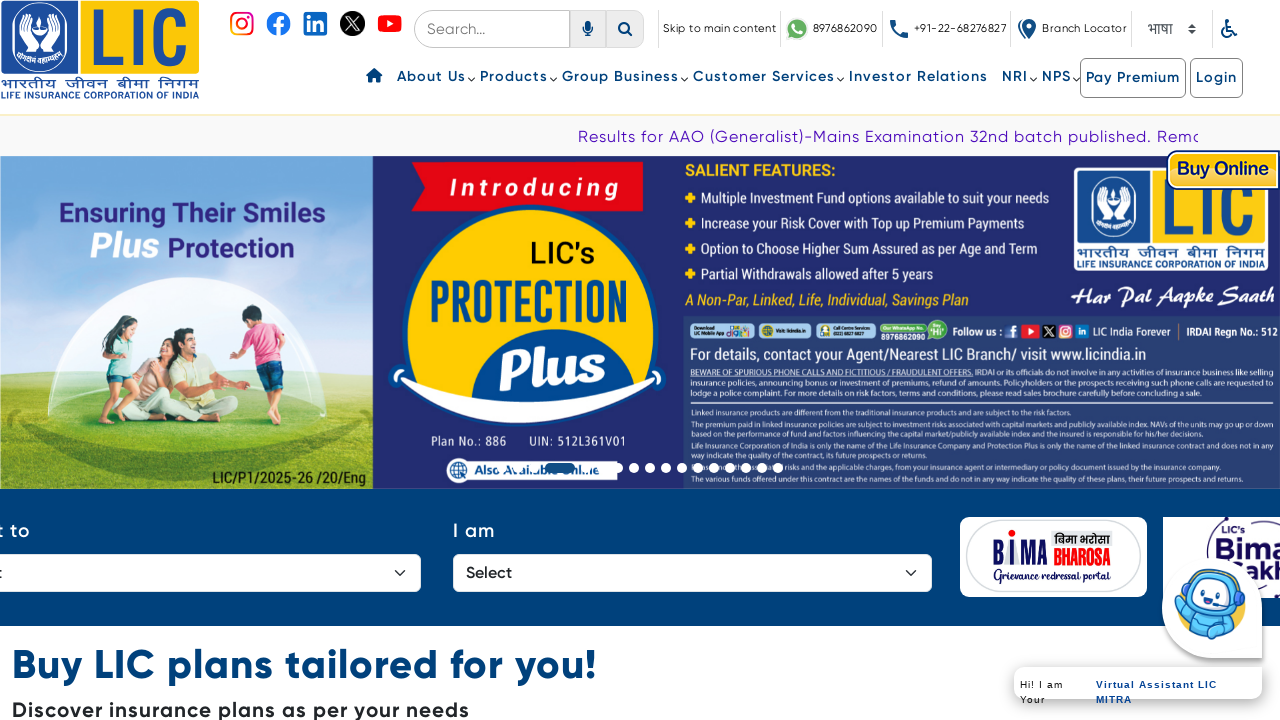